Tests login form validation by submitting with only password filled and verifying the "Username is required" error message is displayed

Starting URL: https://www.saucedemo.com/

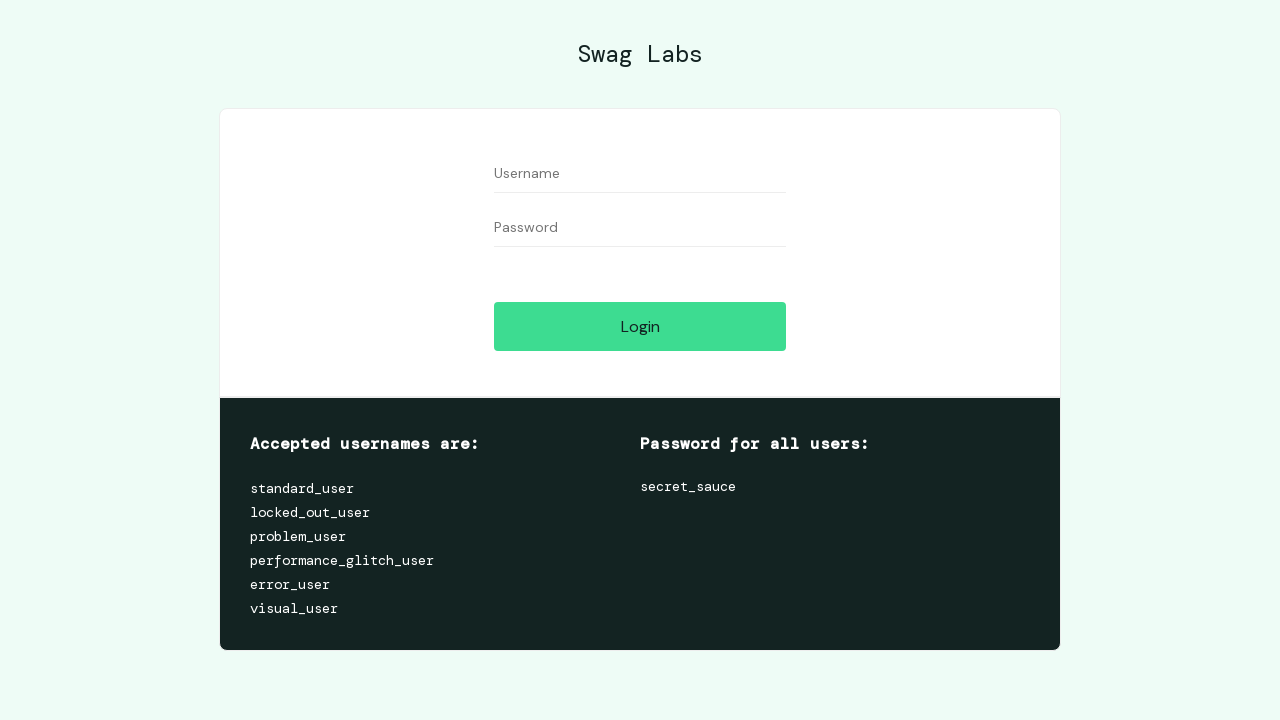

Filled password field with 'secret_sauce', leaving username empty on #password
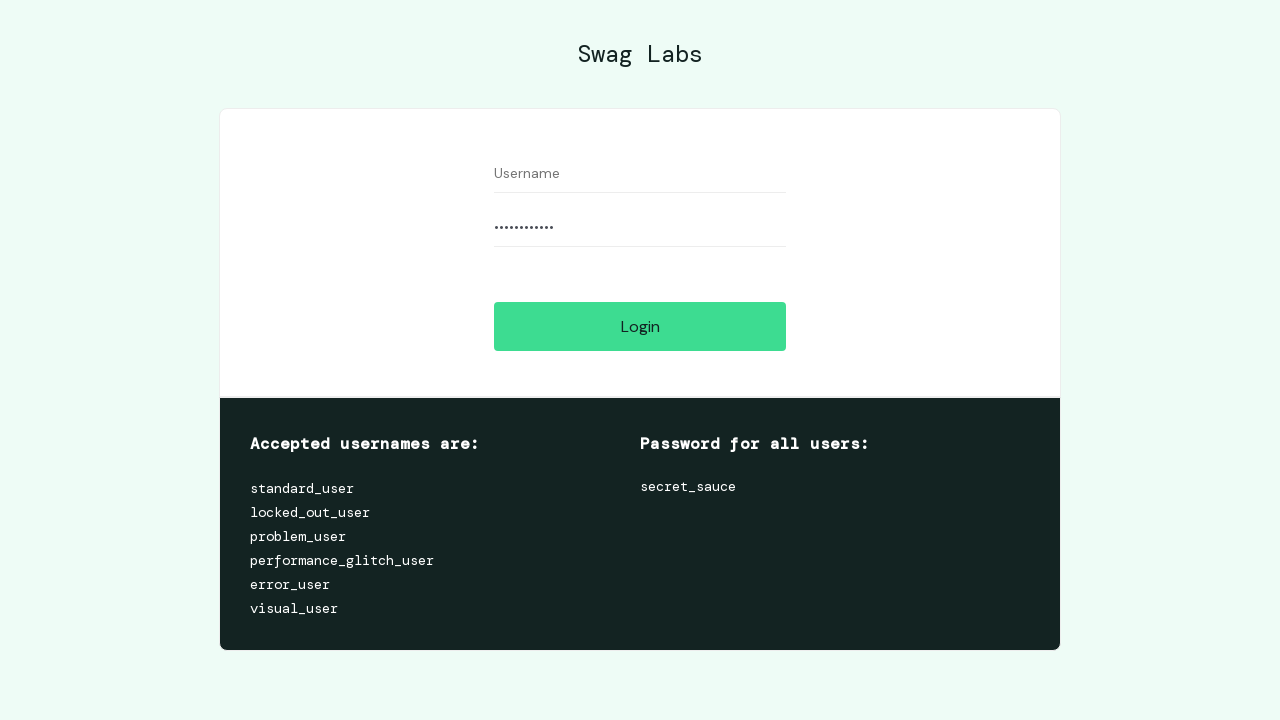

Clicked login button to submit form with empty username at (640, 326) on [name='login-button']
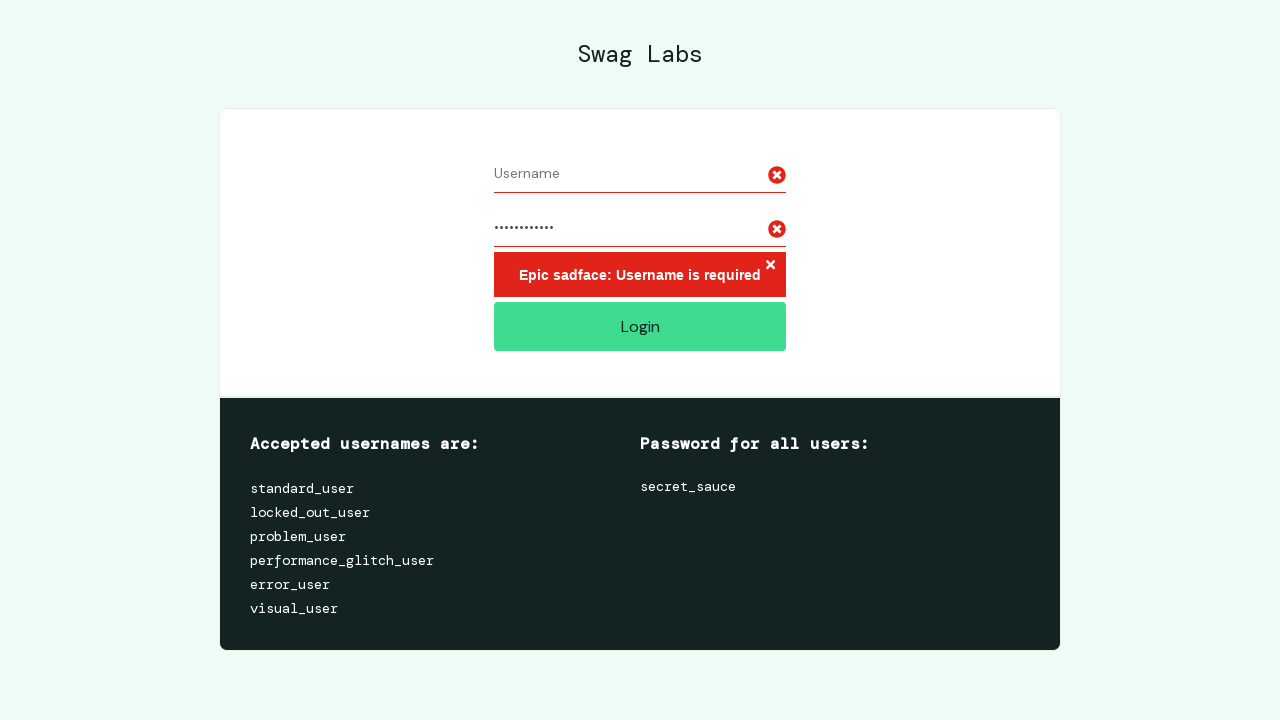

Verified 'Username is required' error message is displayed
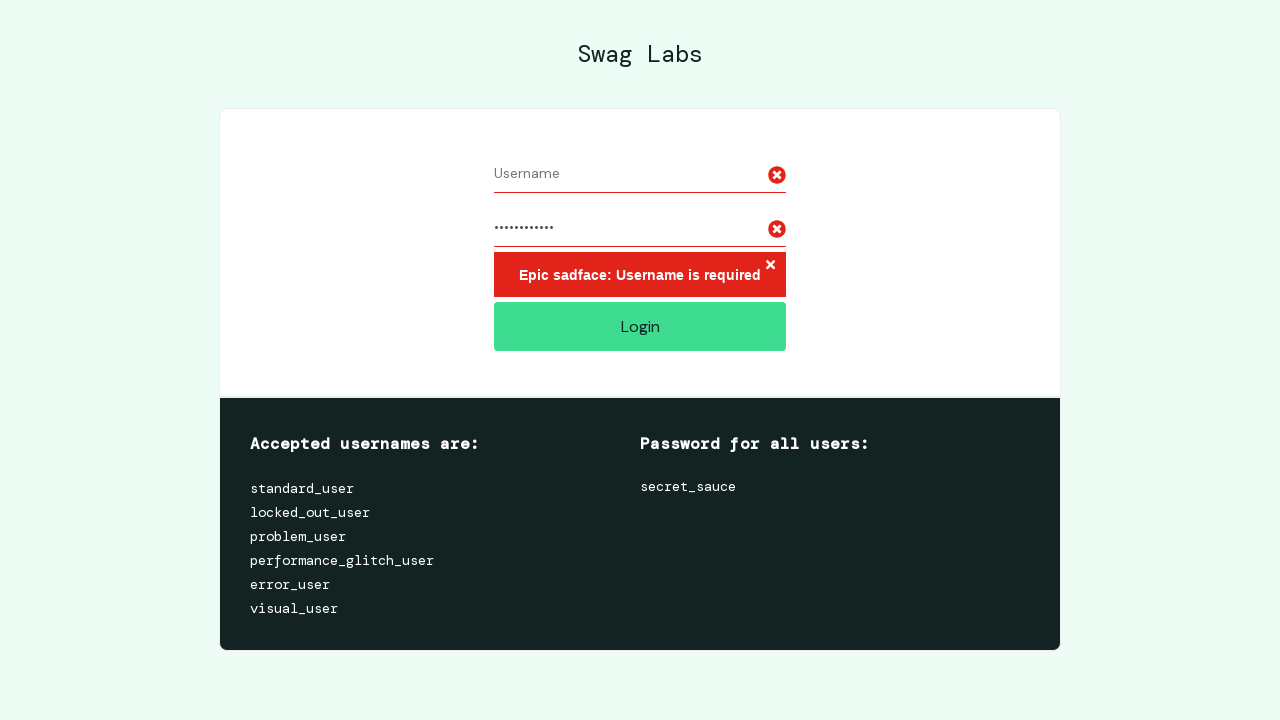

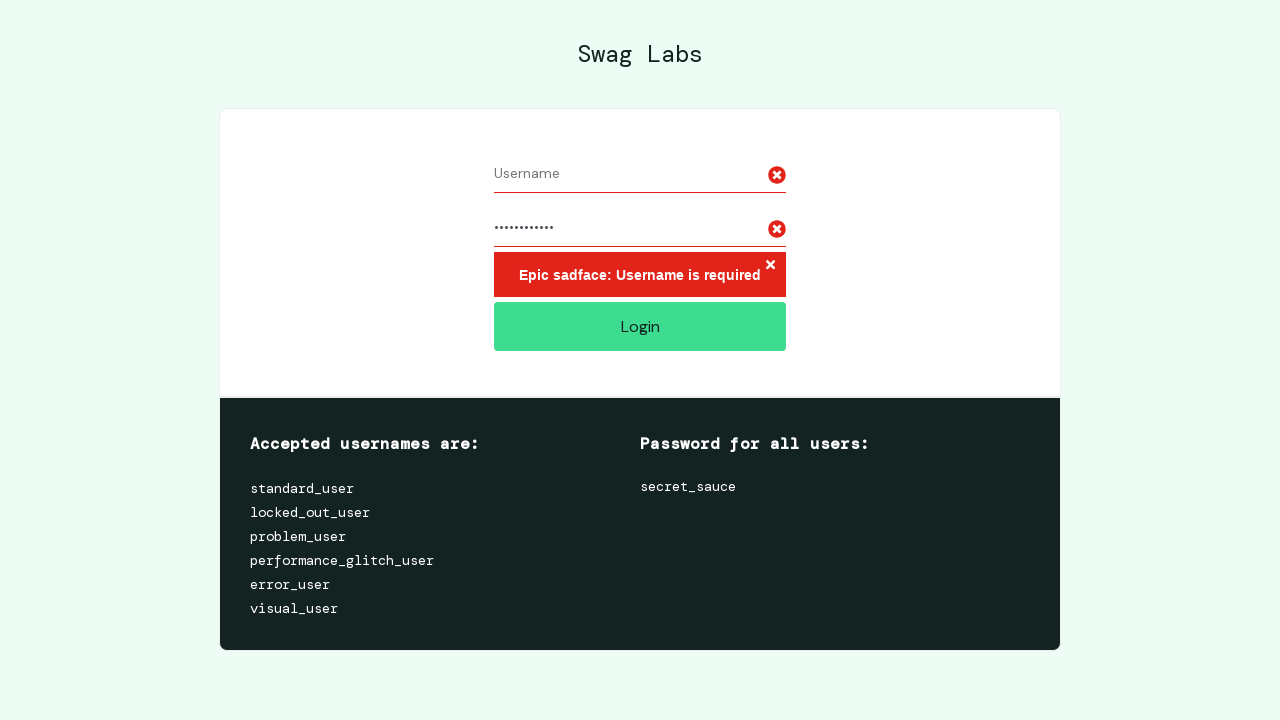